Tests that edits are saved when the input field loses focus (blur event)

Starting URL: https://demo.playwright.dev/todomvc

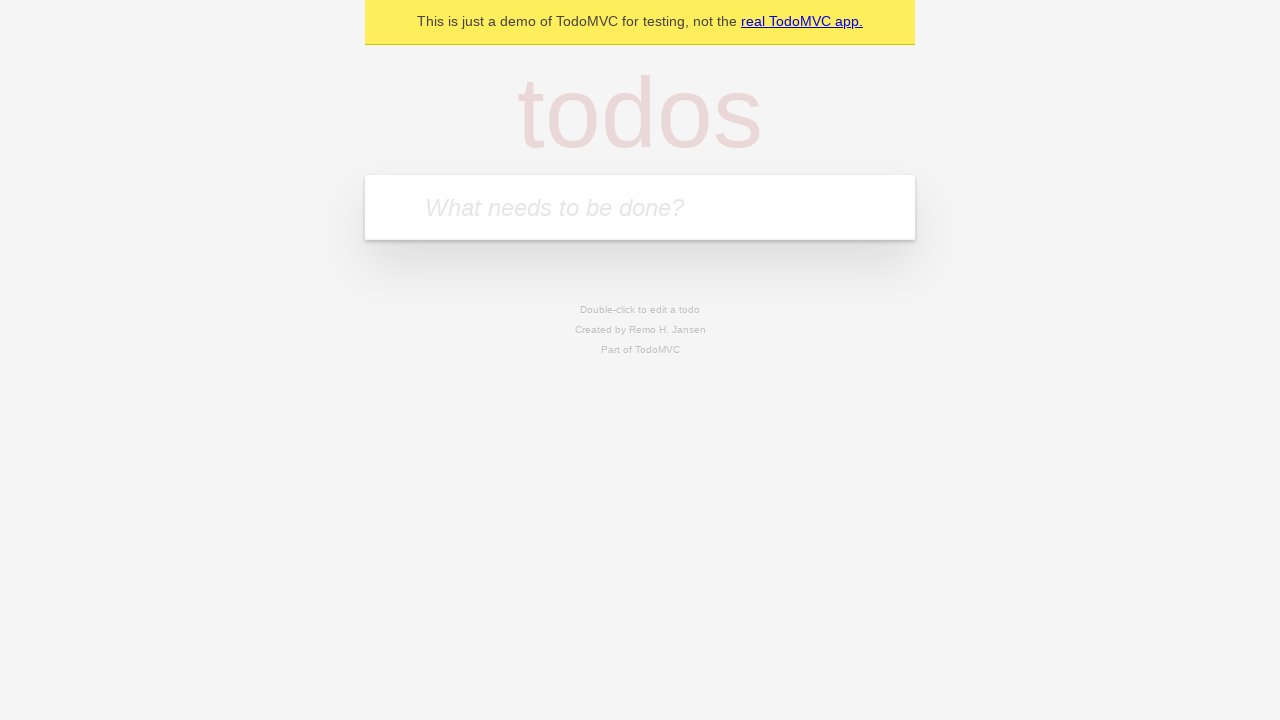

Filled new todo input with 'buy some cheese' on internal:attr=[placeholder="What needs to be done?"i]
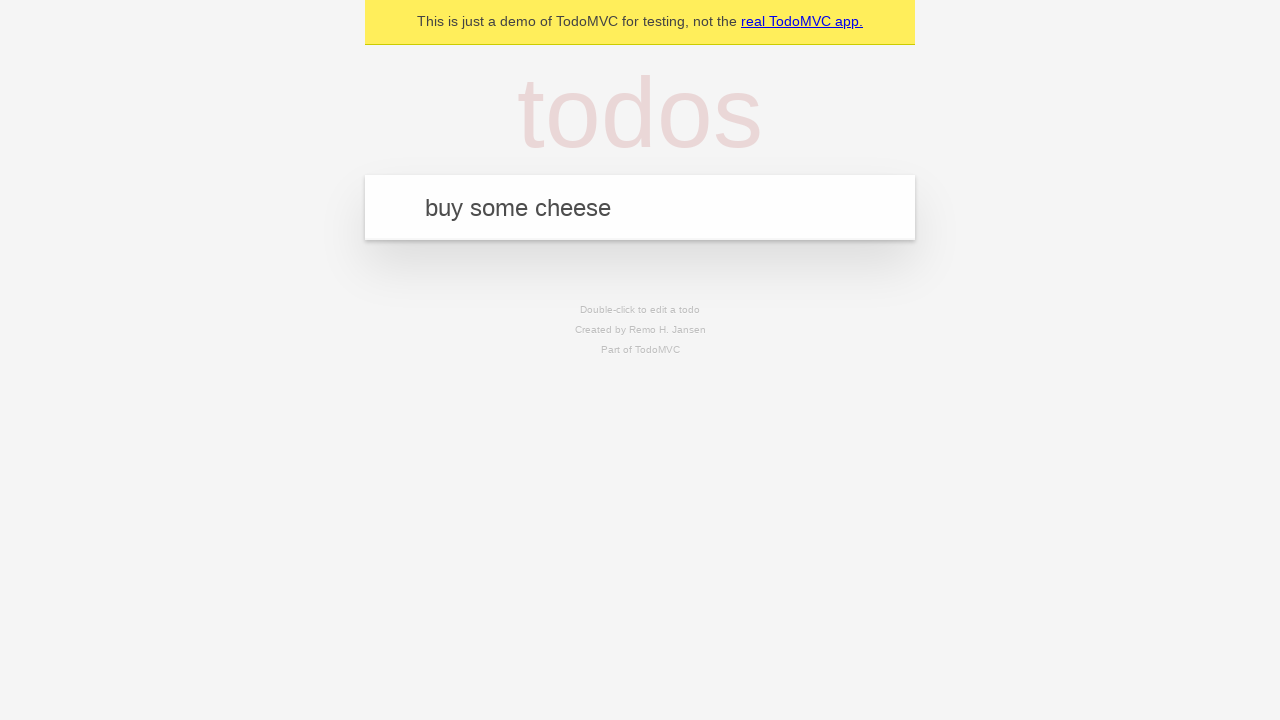

Pressed Enter to create todo 'buy some cheese' on internal:attr=[placeholder="What needs to be done?"i]
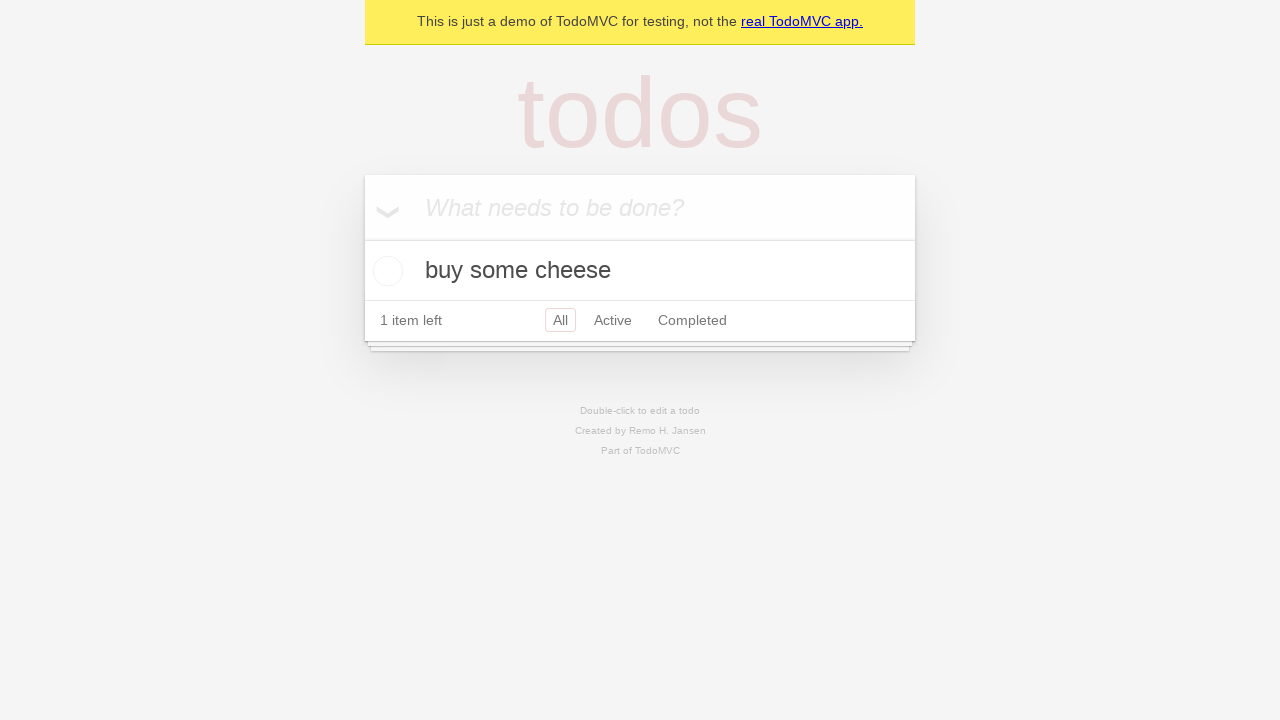

Filled new todo input with 'feed the cat' on internal:attr=[placeholder="What needs to be done?"i]
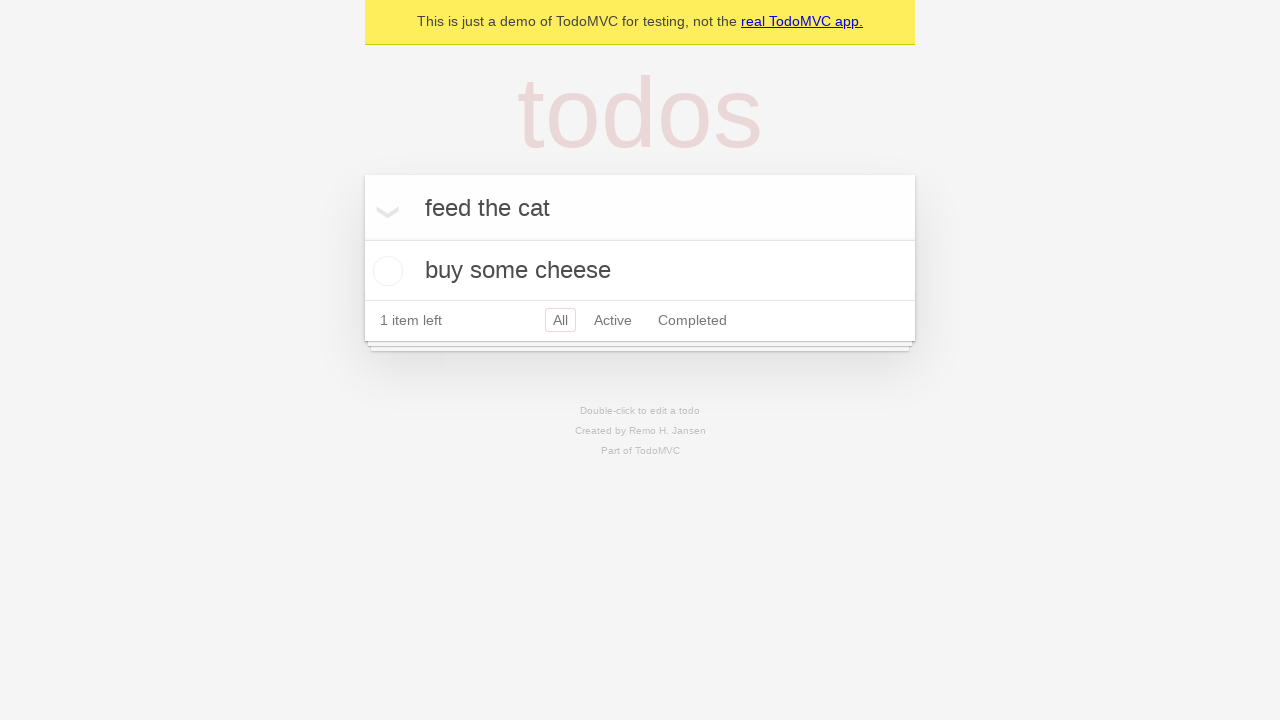

Pressed Enter to create todo 'feed the cat' on internal:attr=[placeholder="What needs to be done?"i]
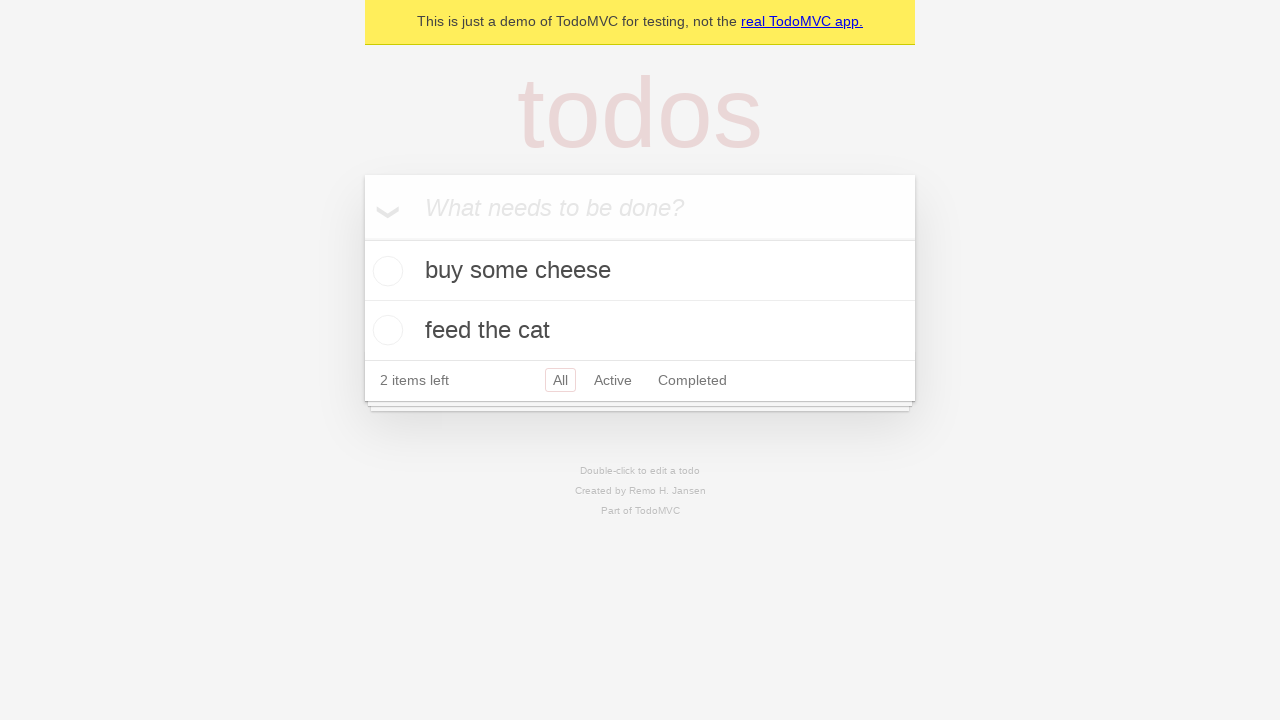

Filled new todo input with 'book a doctors appointment' on internal:attr=[placeholder="What needs to be done?"i]
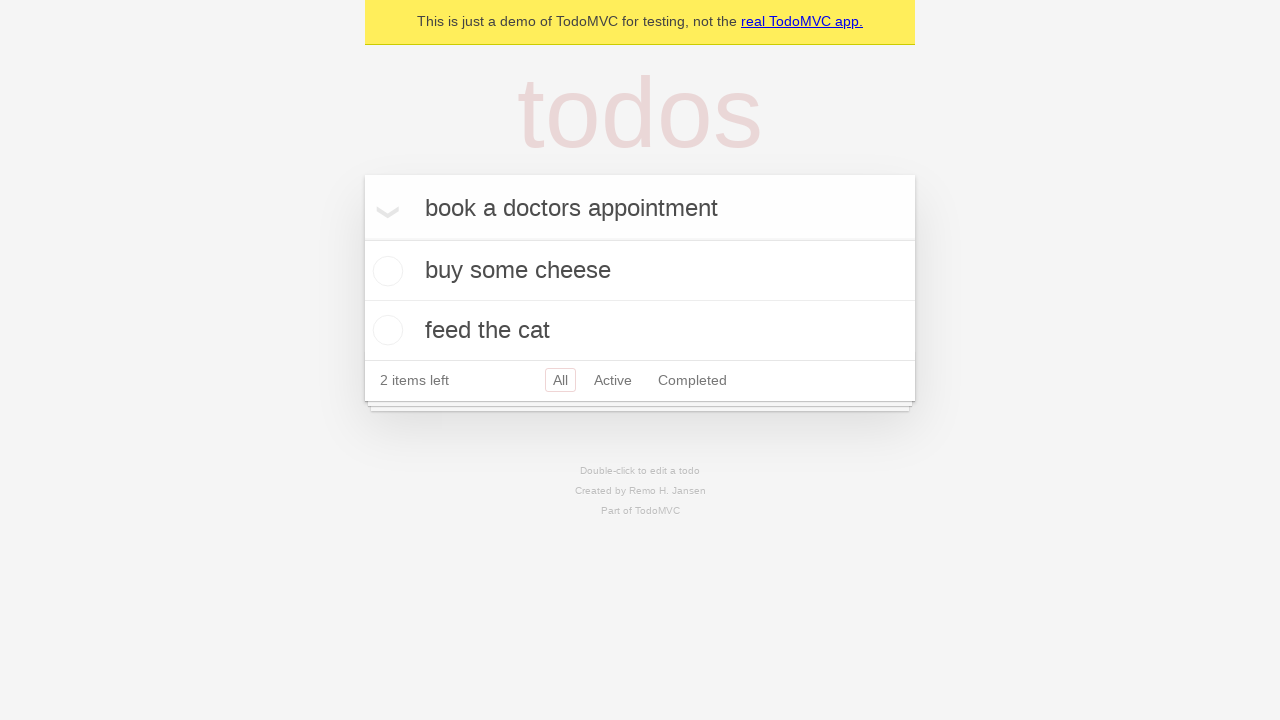

Pressed Enter to create todo 'book a doctors appointment' on internal:attr=[placeholder="What needs to be done?"i]
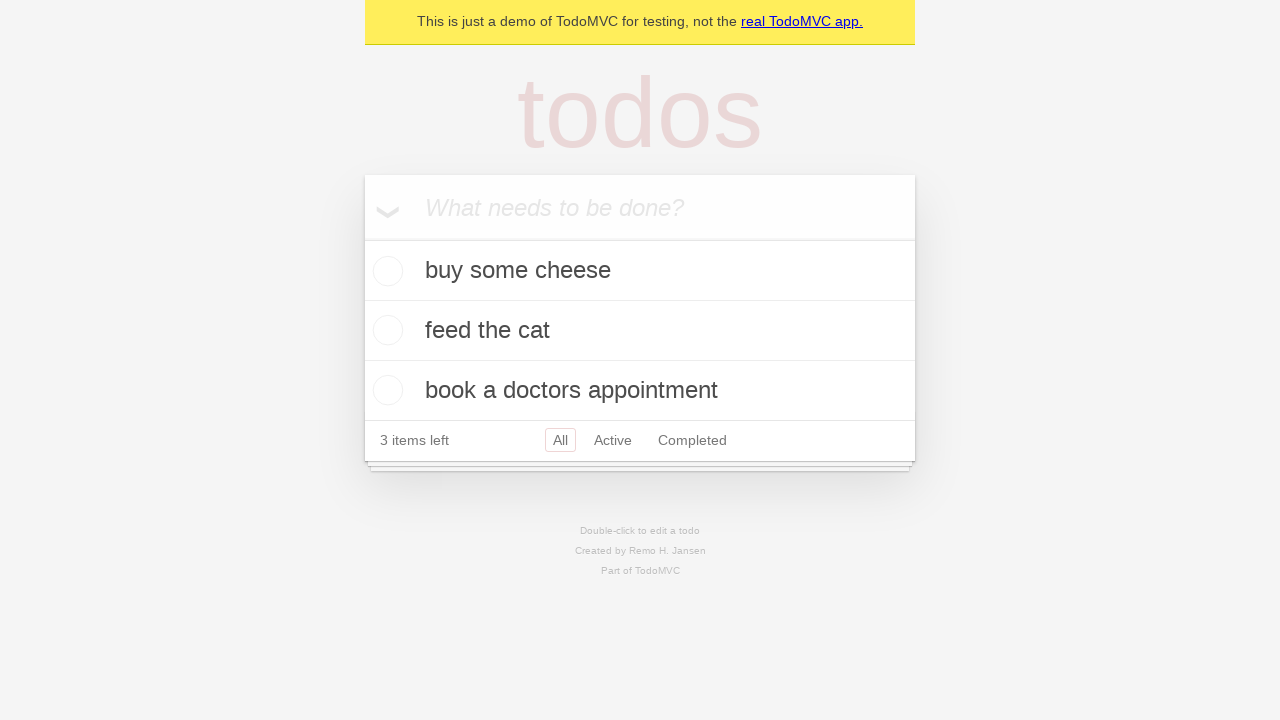

Located all todo items
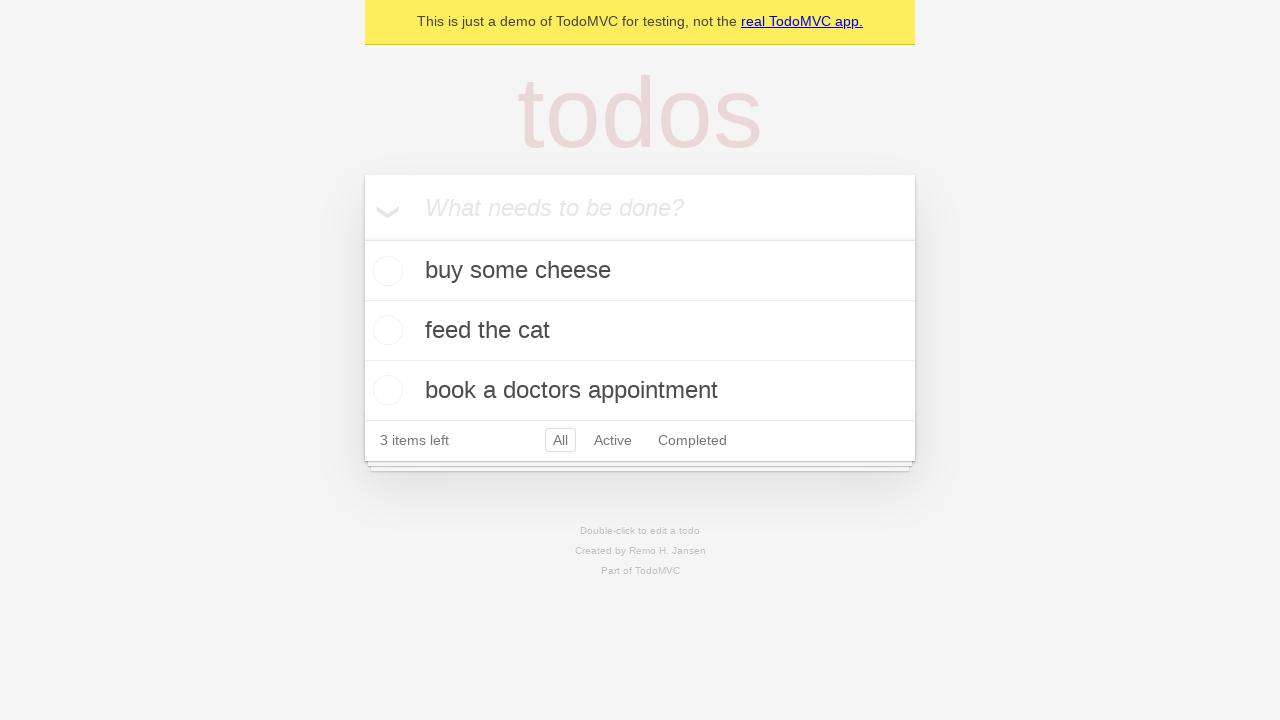

Double-clicked second todo item to enter edit mode at (640, 331) on internal:testid=[data-testid="todo-item"s] >> nth=1
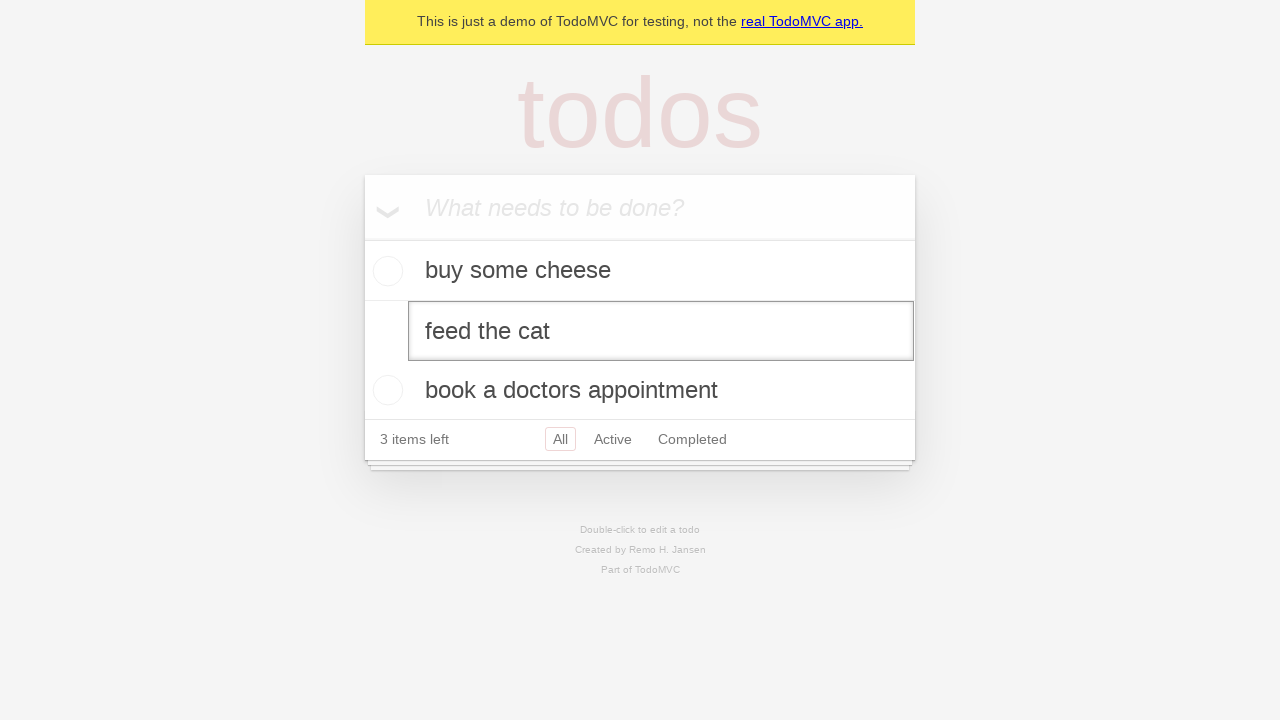

Filled edit textbox with 'buy some sausages' on internal:testid=[data-testid="todo-item"s] >> nth=1 >> internal:role=textbox[nam
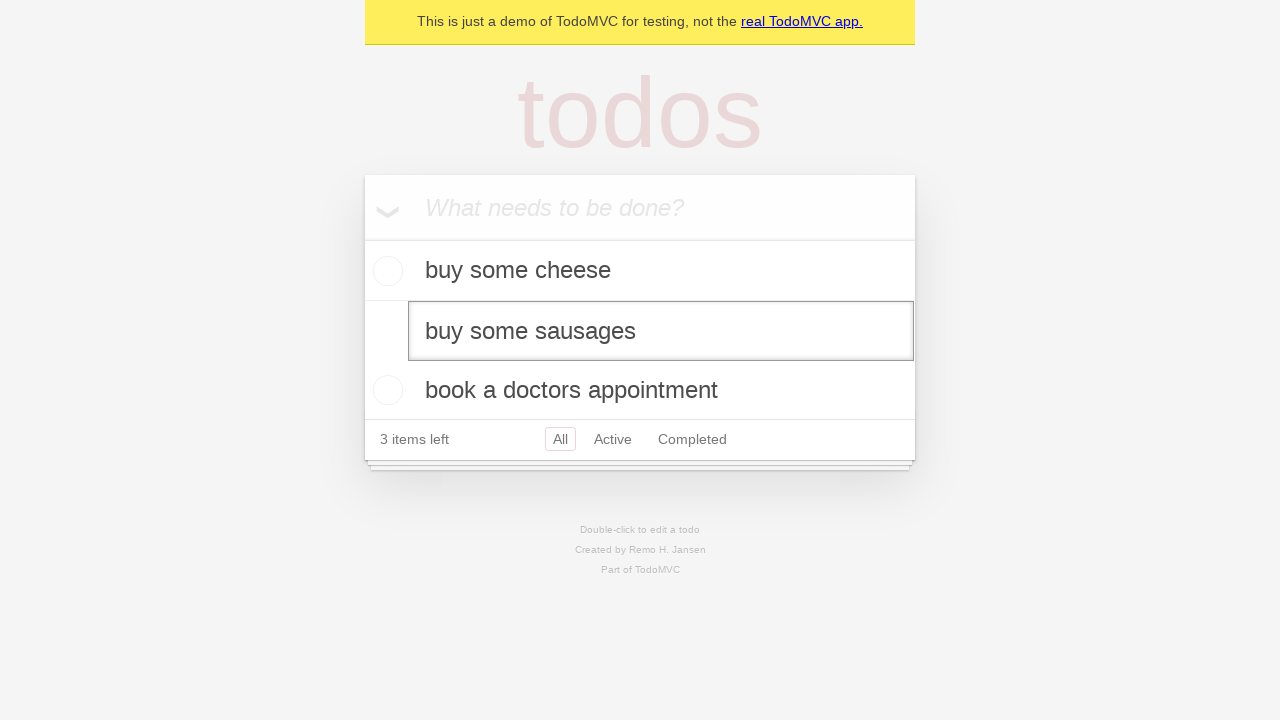

Triggered blur event on edit textbox to save changes
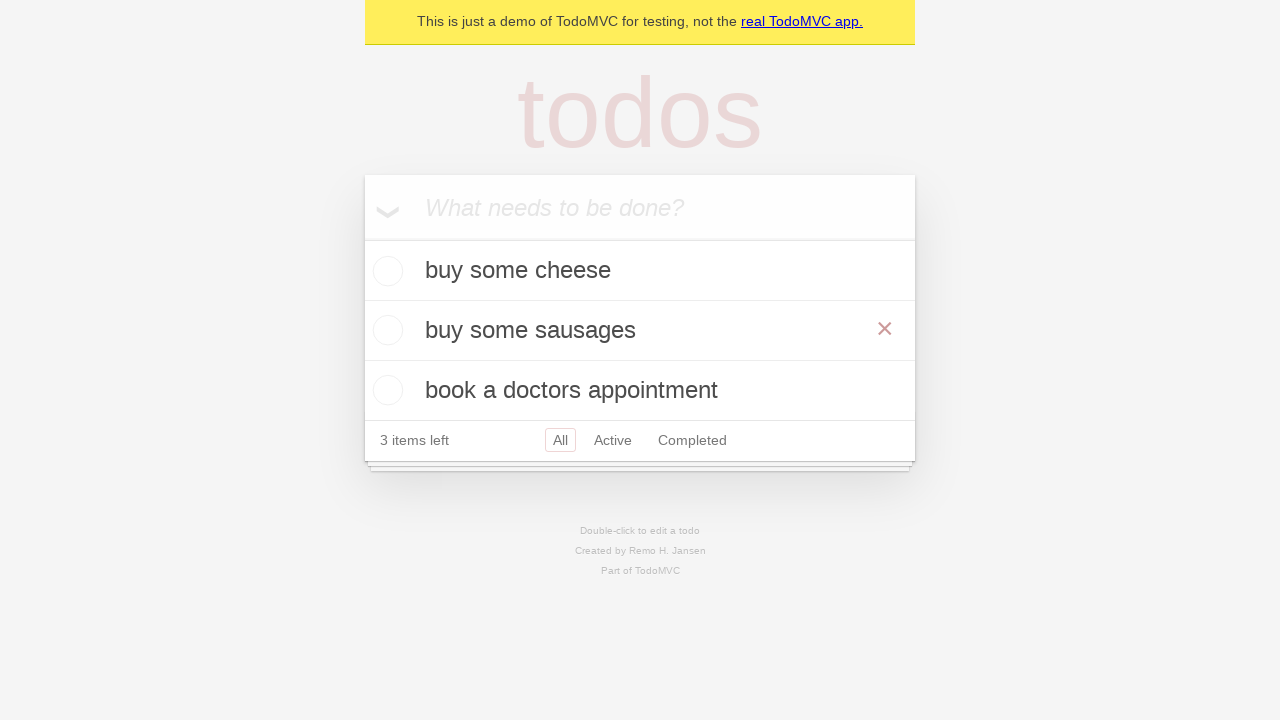

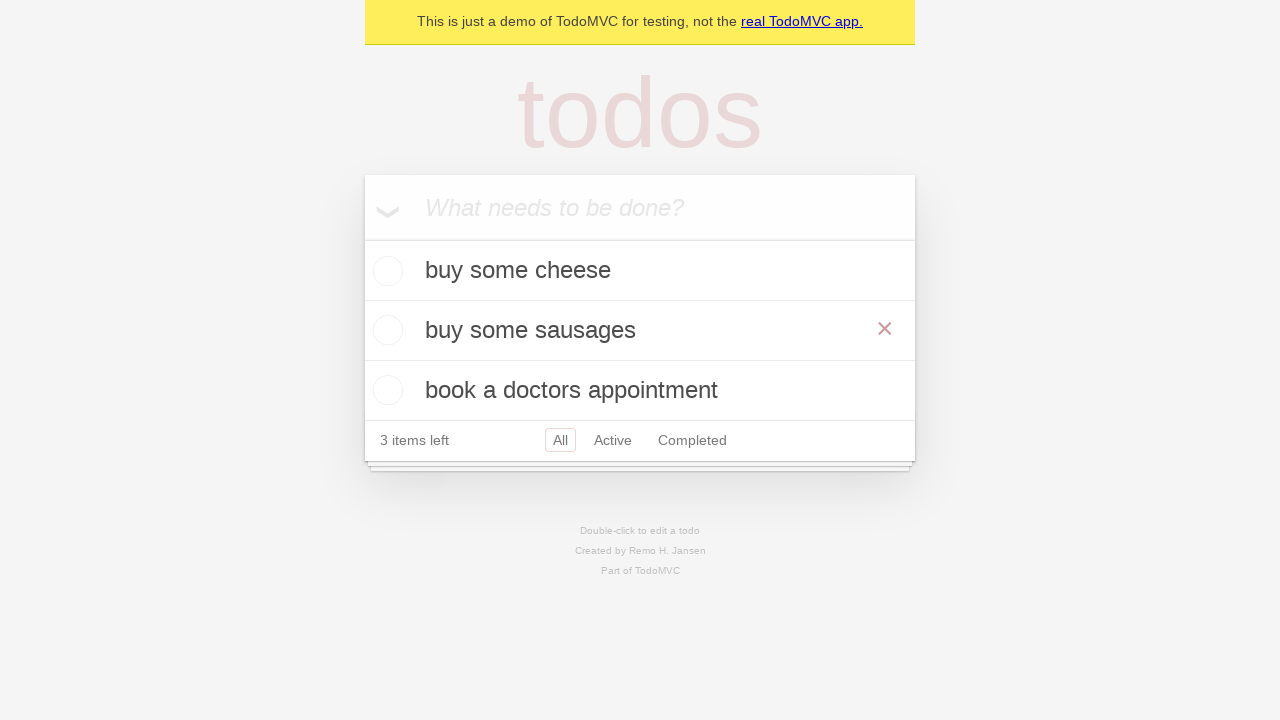